Tests tooltip functionality by hovering over a button element to trigger tooltip display

Starting URL: https://demoqa.com/tool-tips

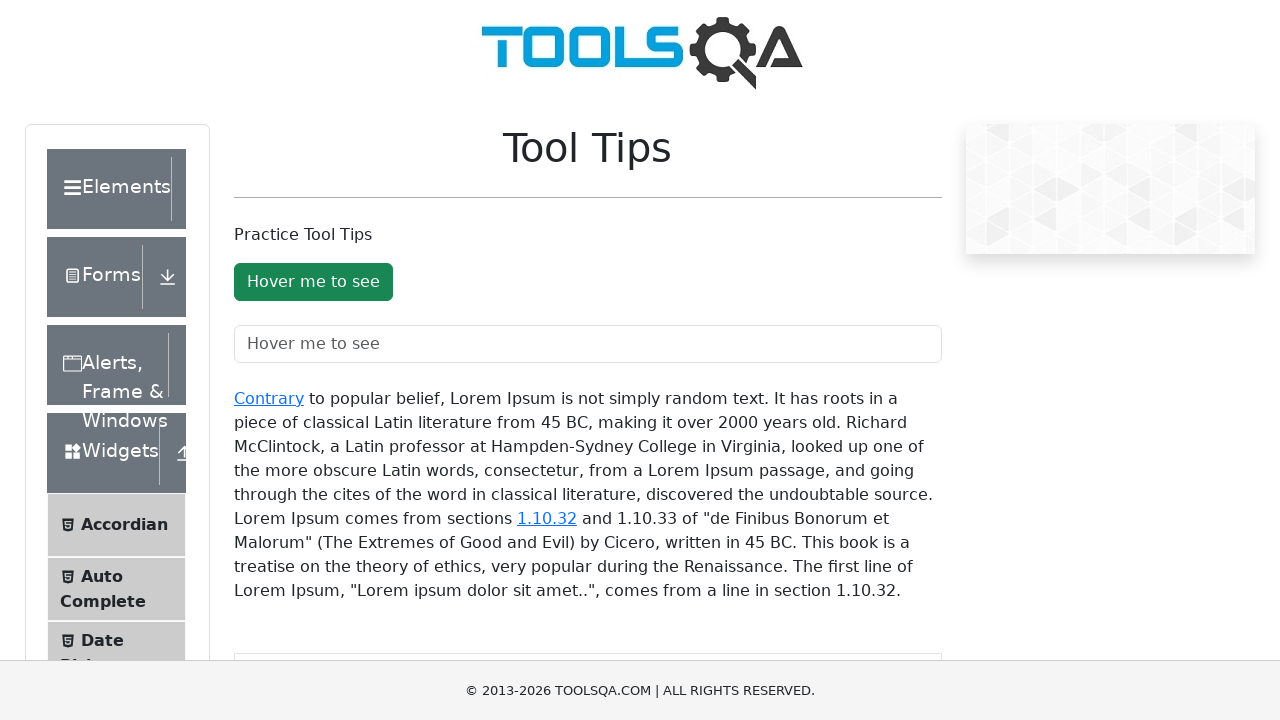

Hovered over button element to trigger tooltip display at (313, 282) on #toolTipButton
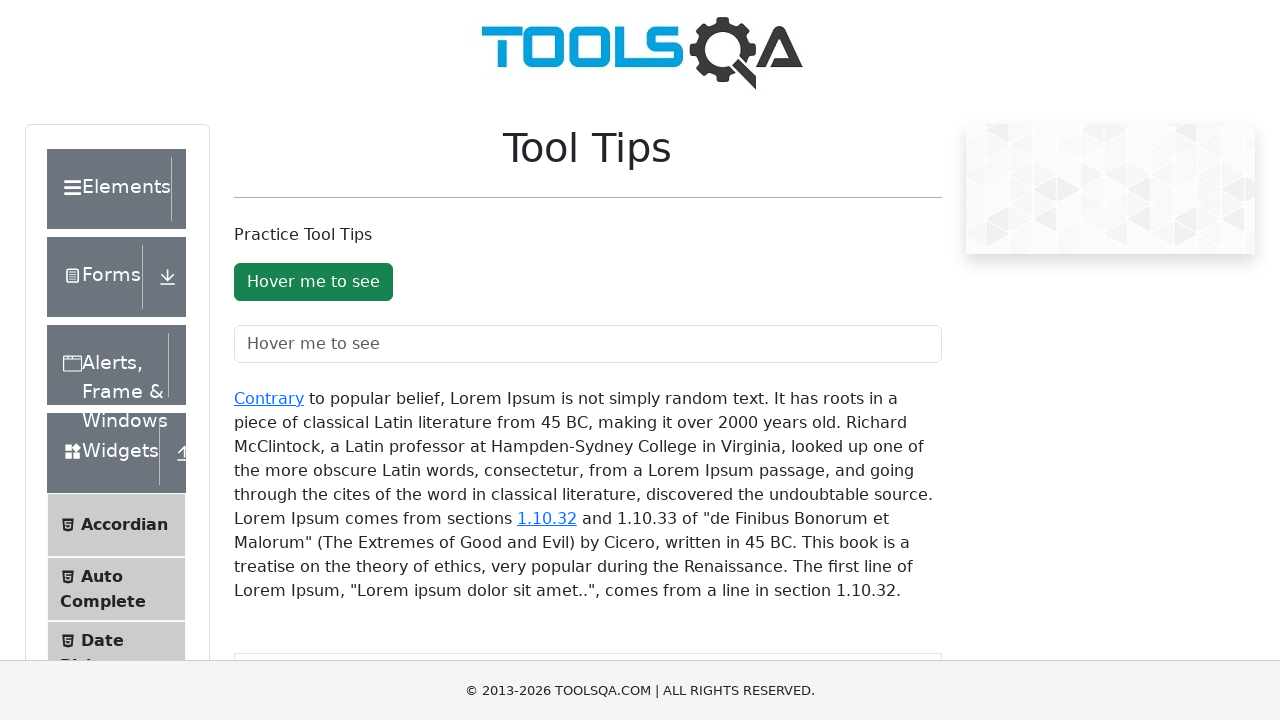

Waited 1 second for tooltip to appear
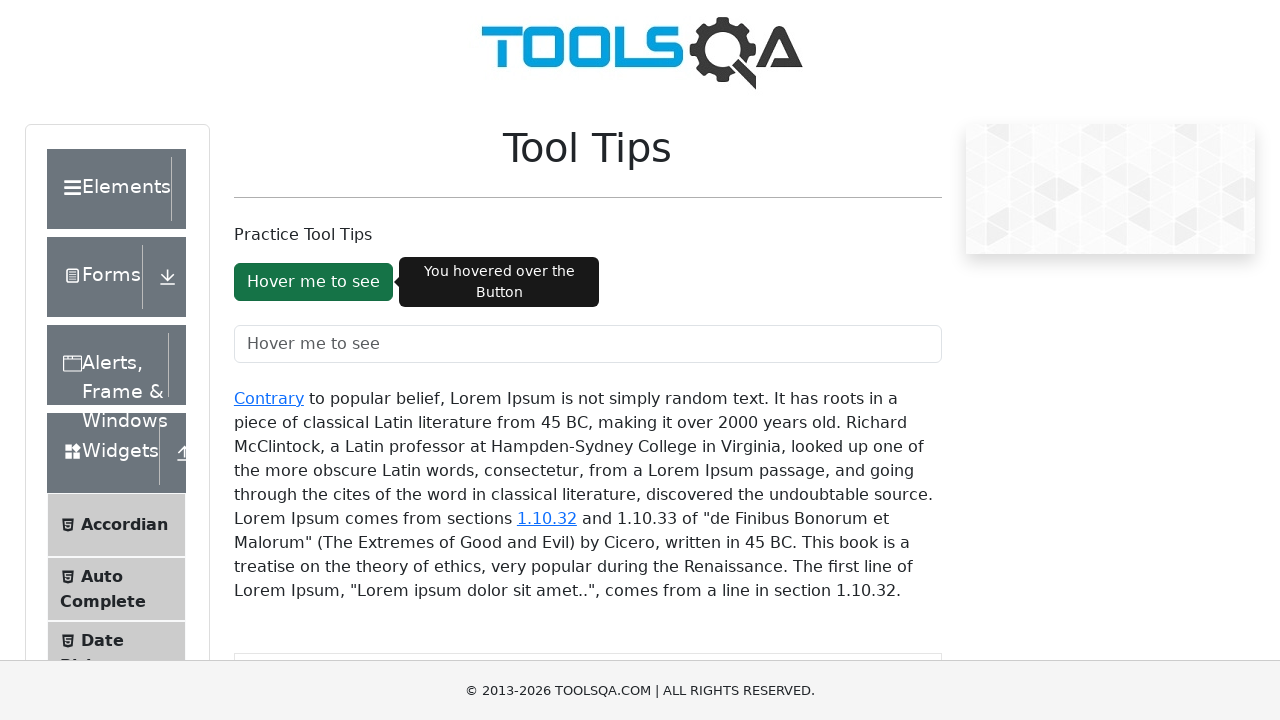

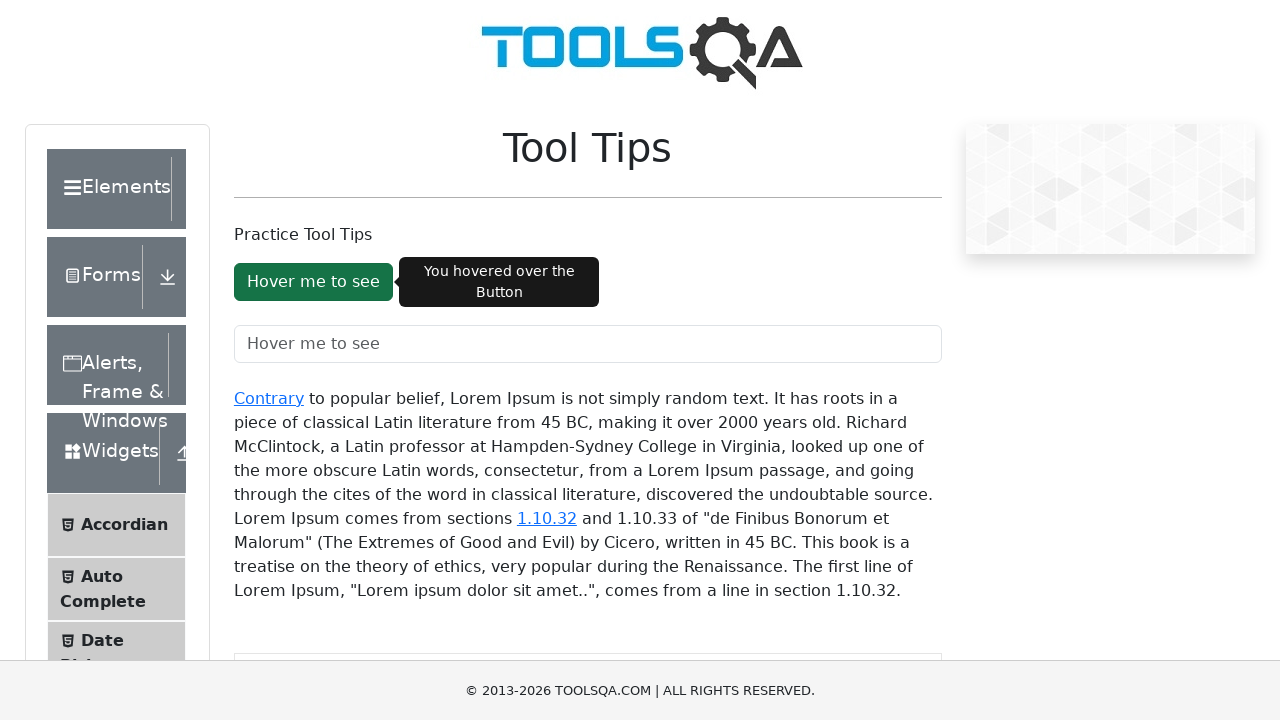